Tests drag and drop functionality by dragging a draggable element and dropping it onto a droppable target

Starting URL: https://jqueryui.com/droppable/

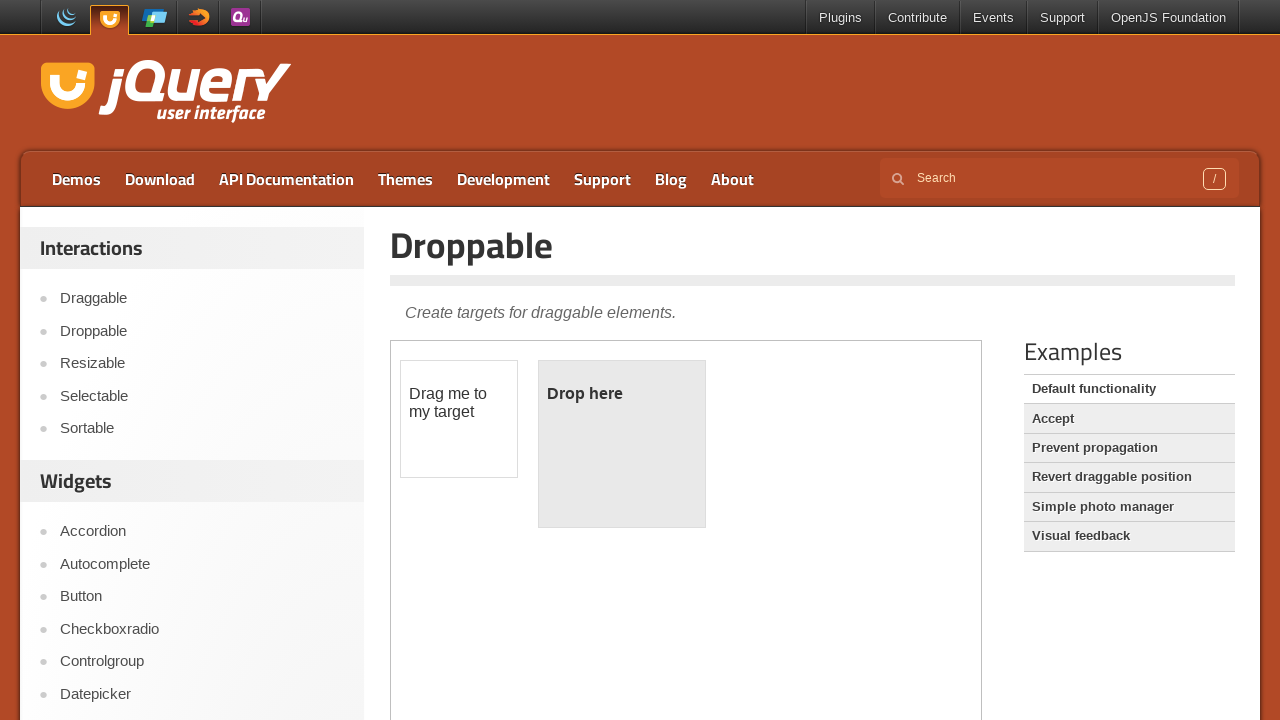

Located the demo iframe containing drag and drop elements
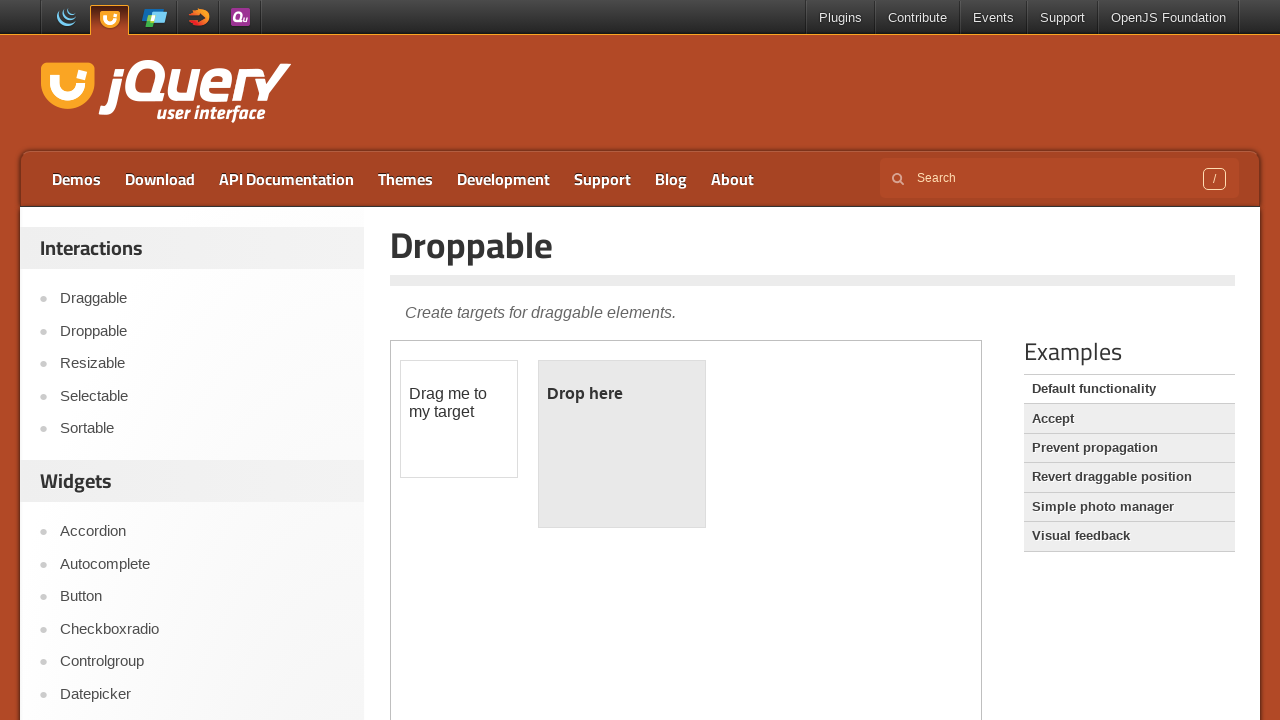

Located the draggable element
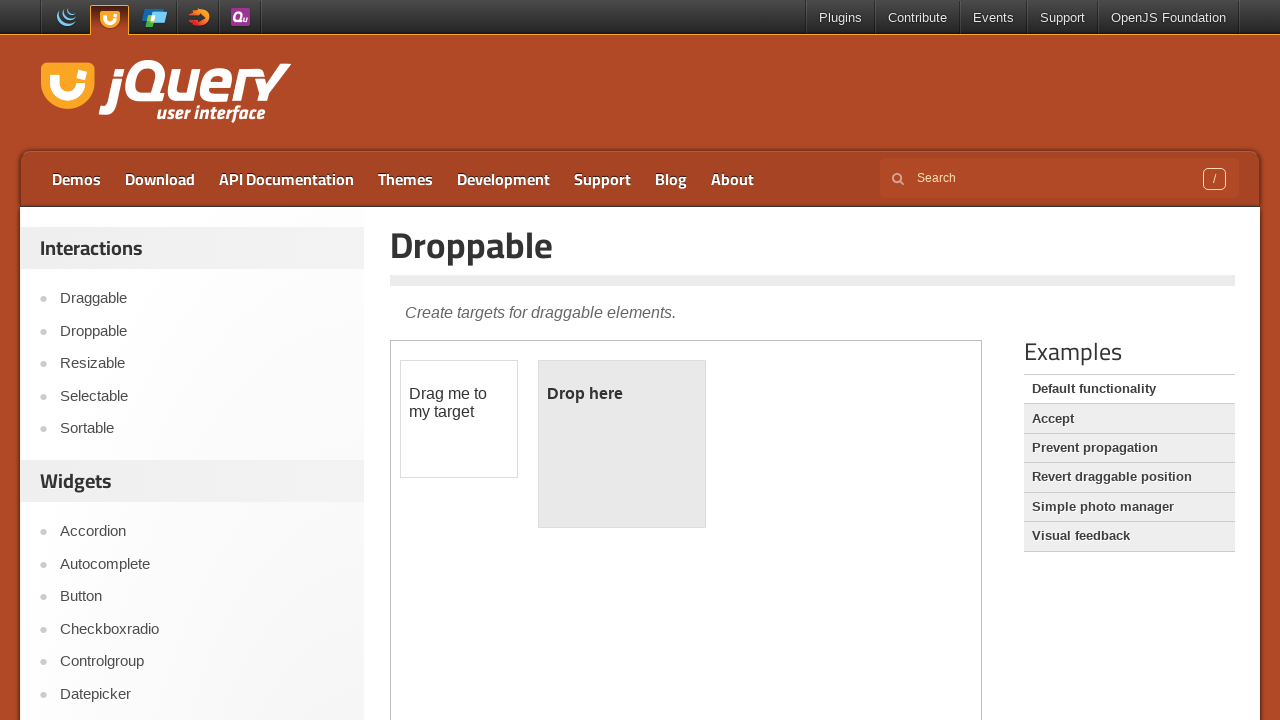

Located the droppable target element
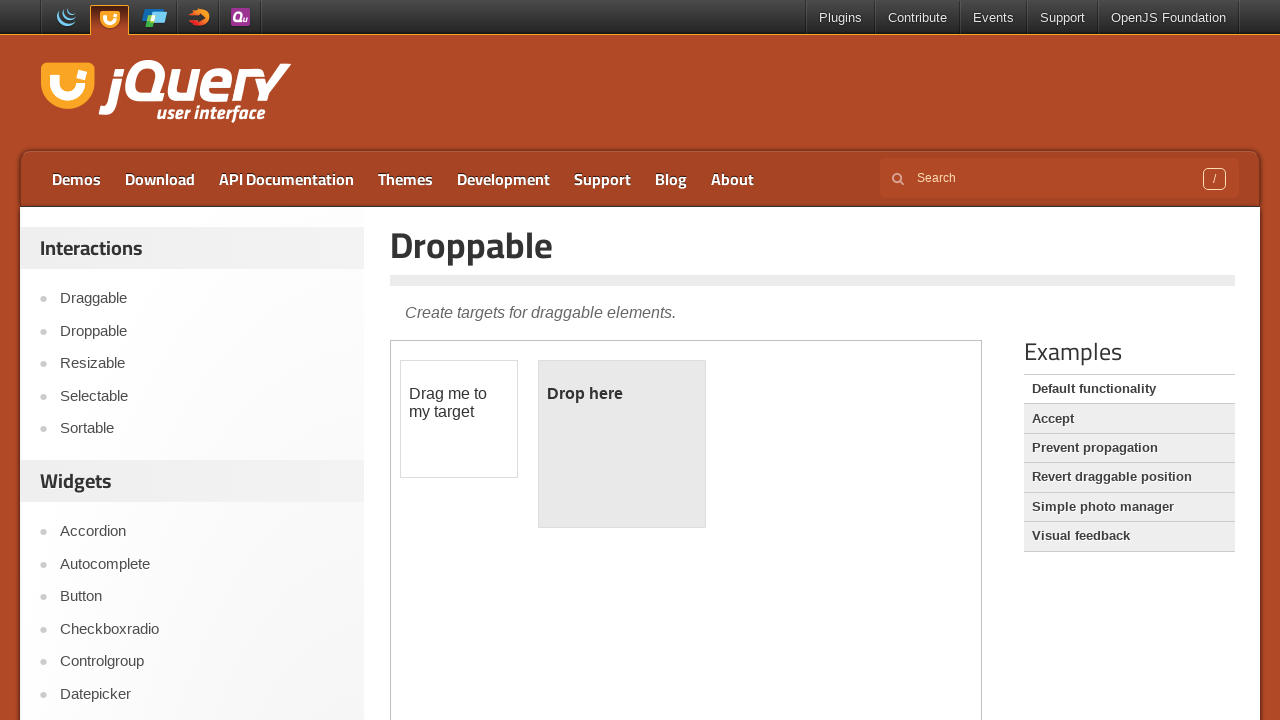

Dragged the draggable element onto the droppable target at (622, 444)
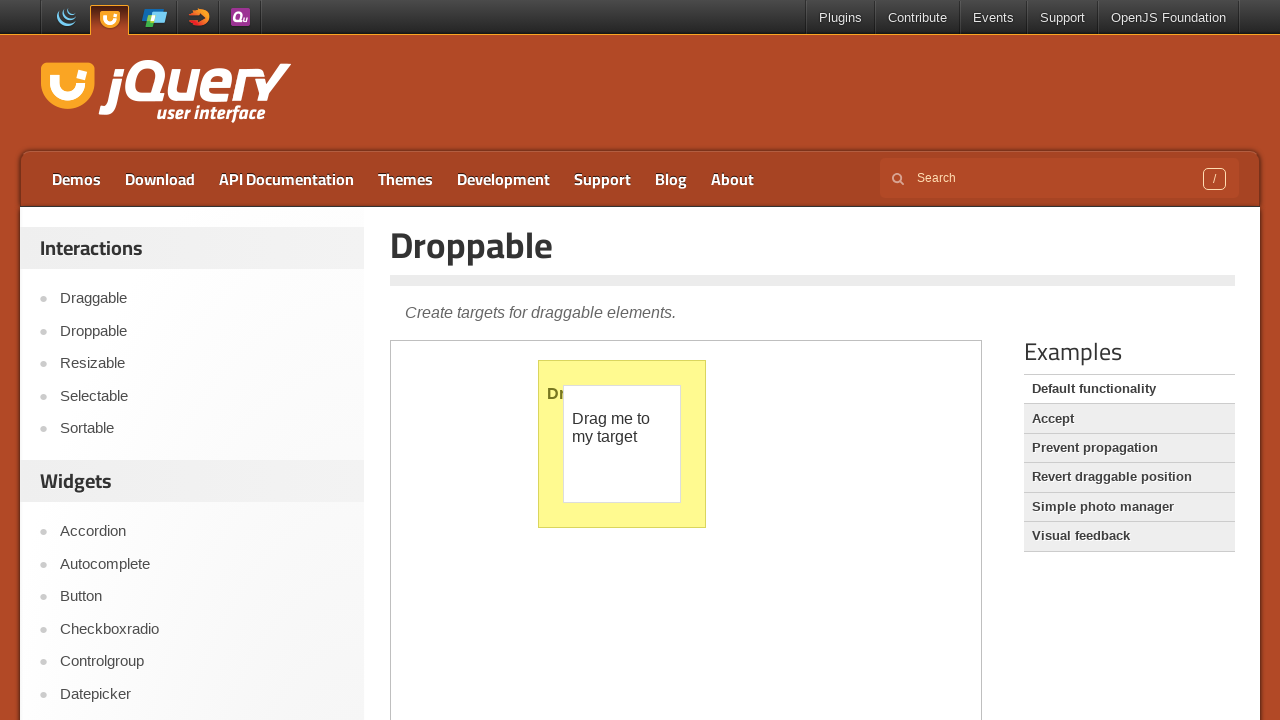

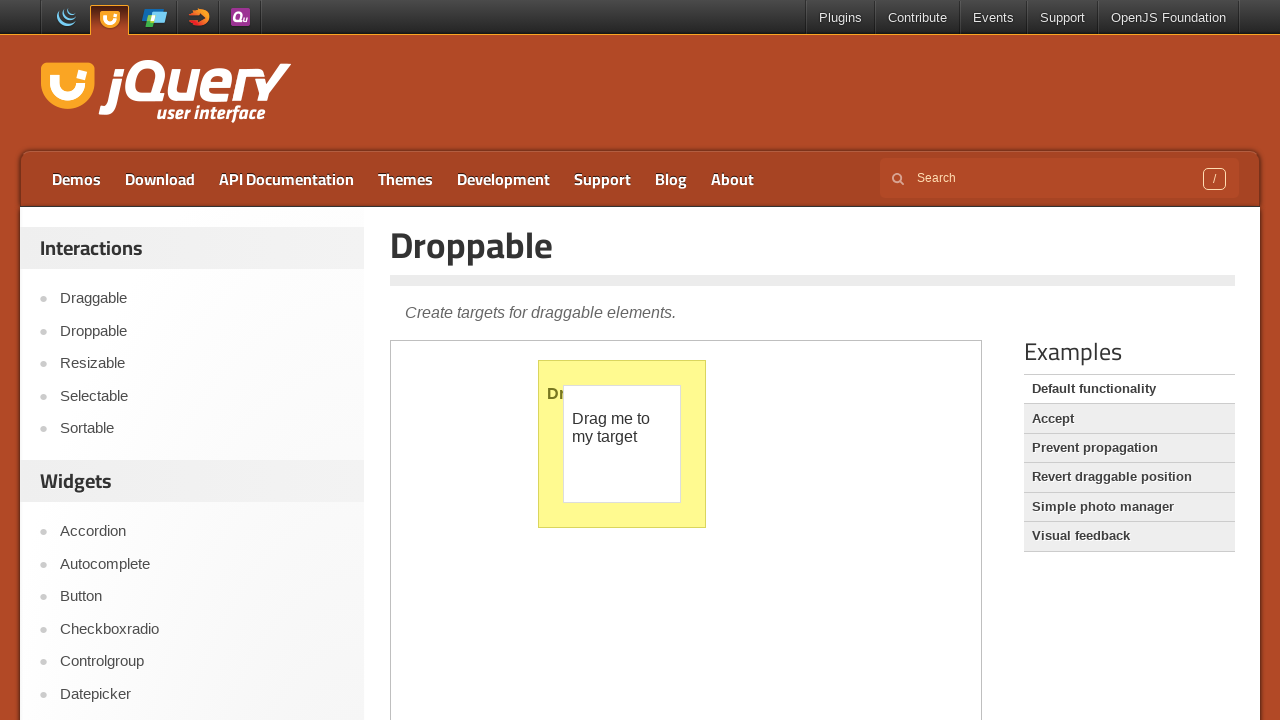